Tests filling a username field in a basic HTML form and verifying the submitted value is displayed correctly

Starting URL: https://testpages.eviltester.com/styled/basic-html-form-test.html

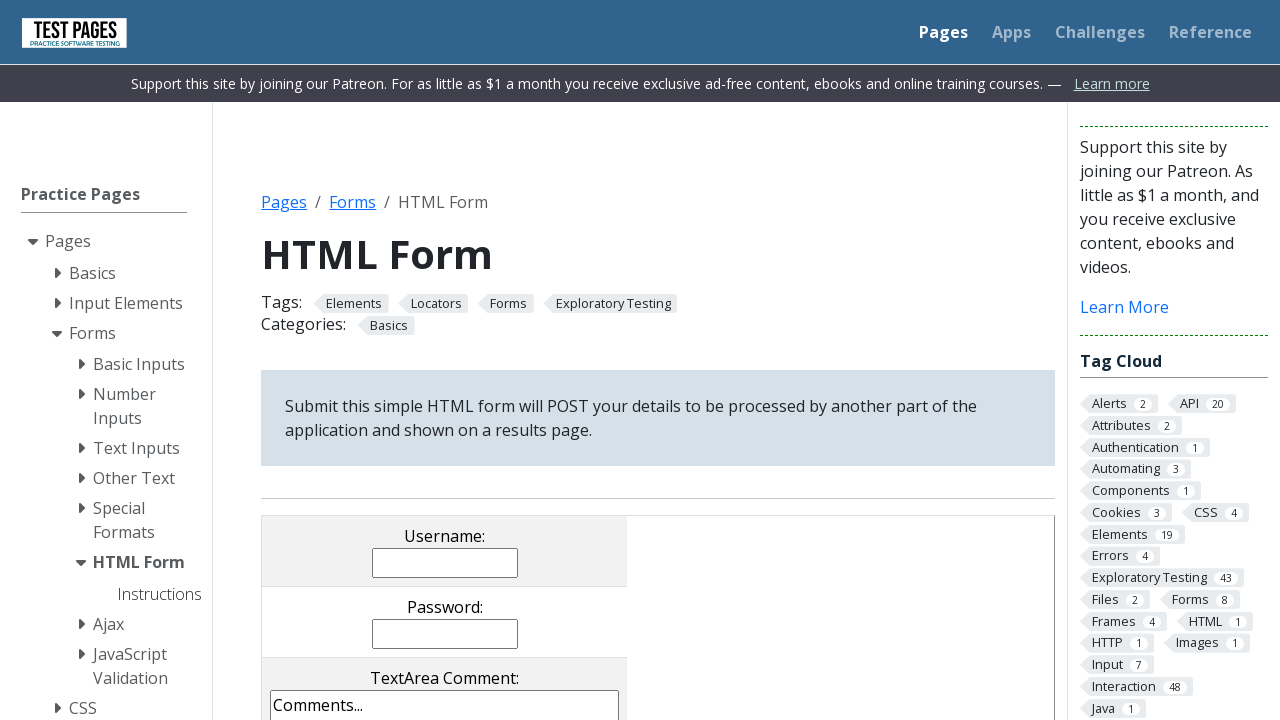

Clicked on the axis restriction tab
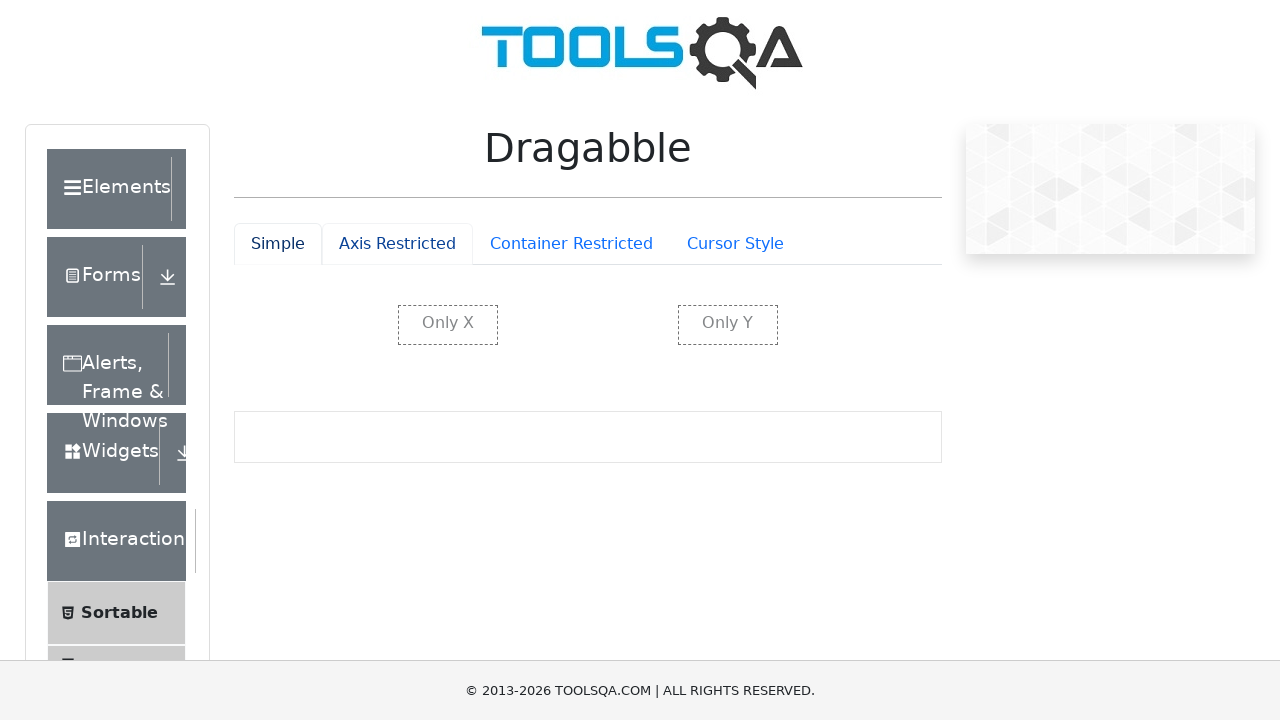

Axis restriction tab content loaded
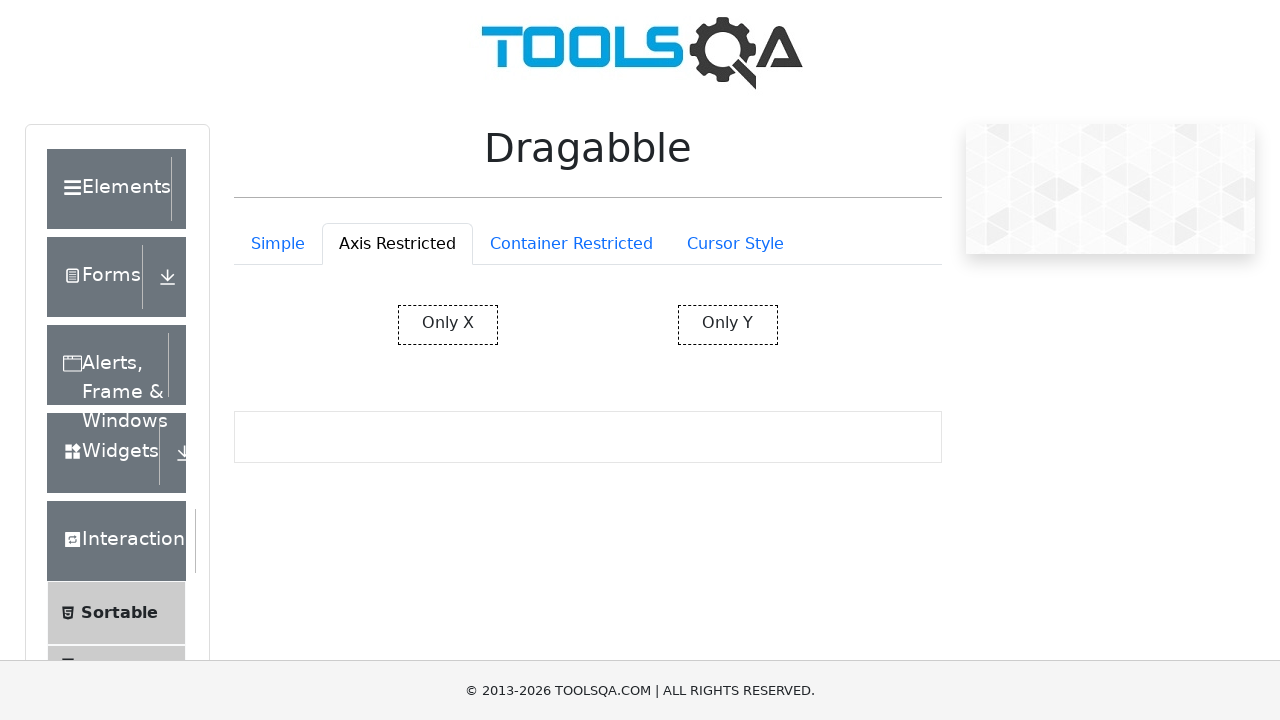

Located source element (restrictedX)
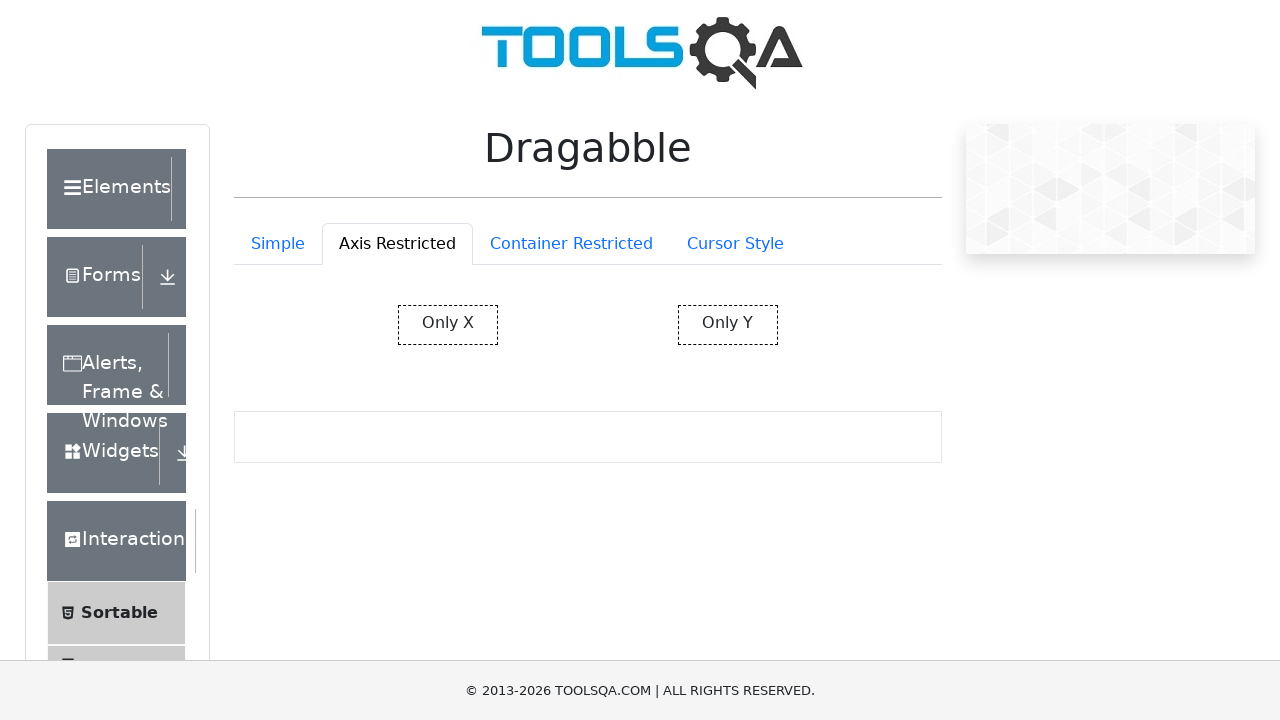

Located target element (restrictedY)
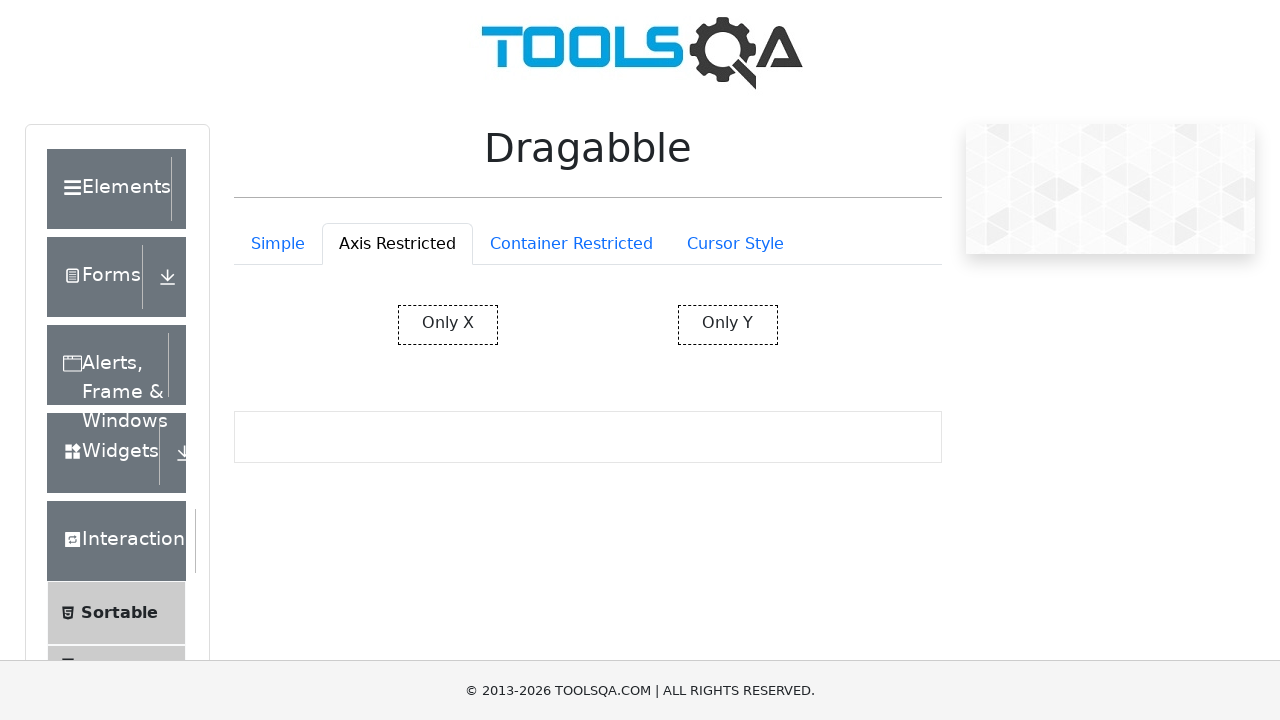

Dragged restrictedX element to restrictedY element
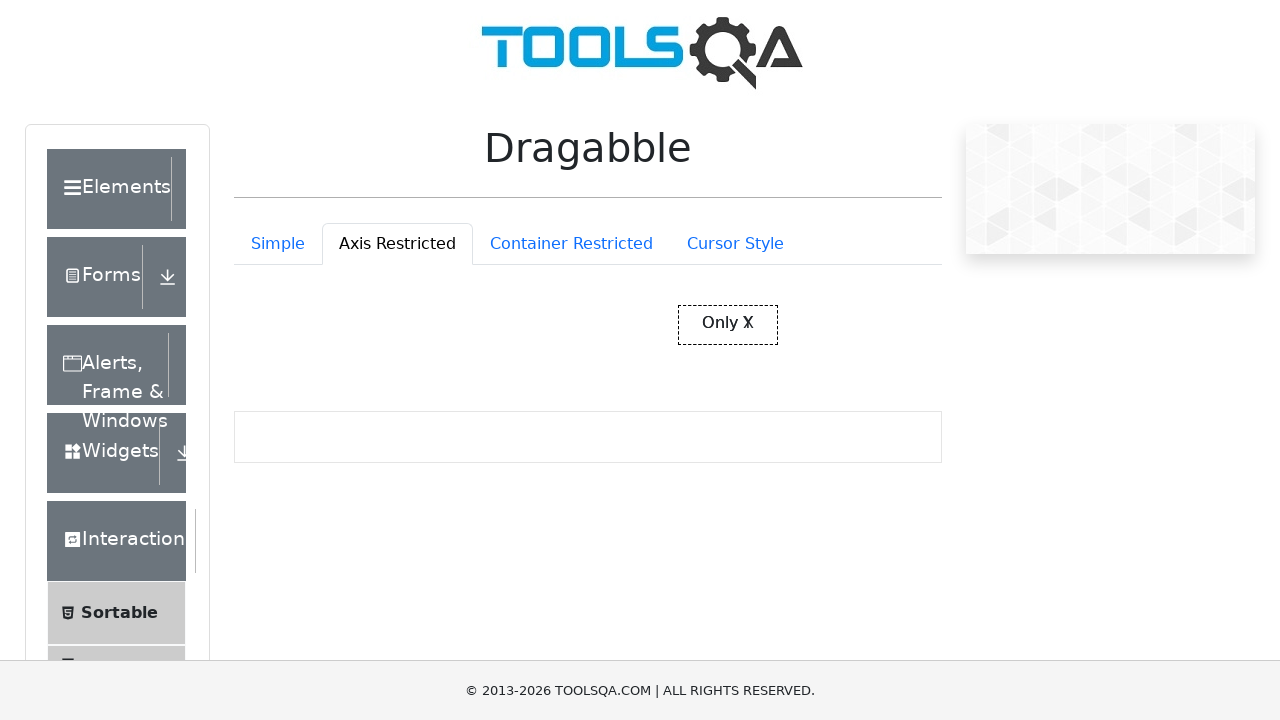

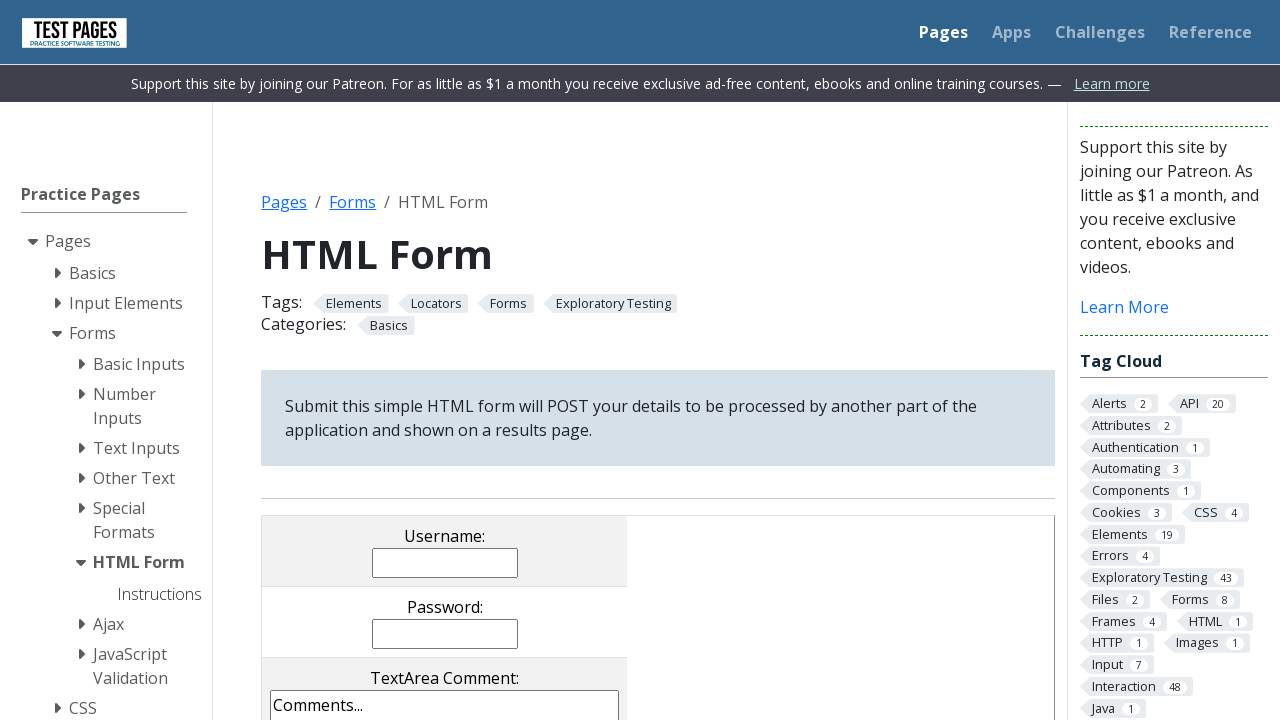